Tests static dropdown functionality by navigating to an automation practice page and selecting the second option from a dropdown menu by index.

Starting URL: https://rahulshettyacademy.com/AutomationPractice/

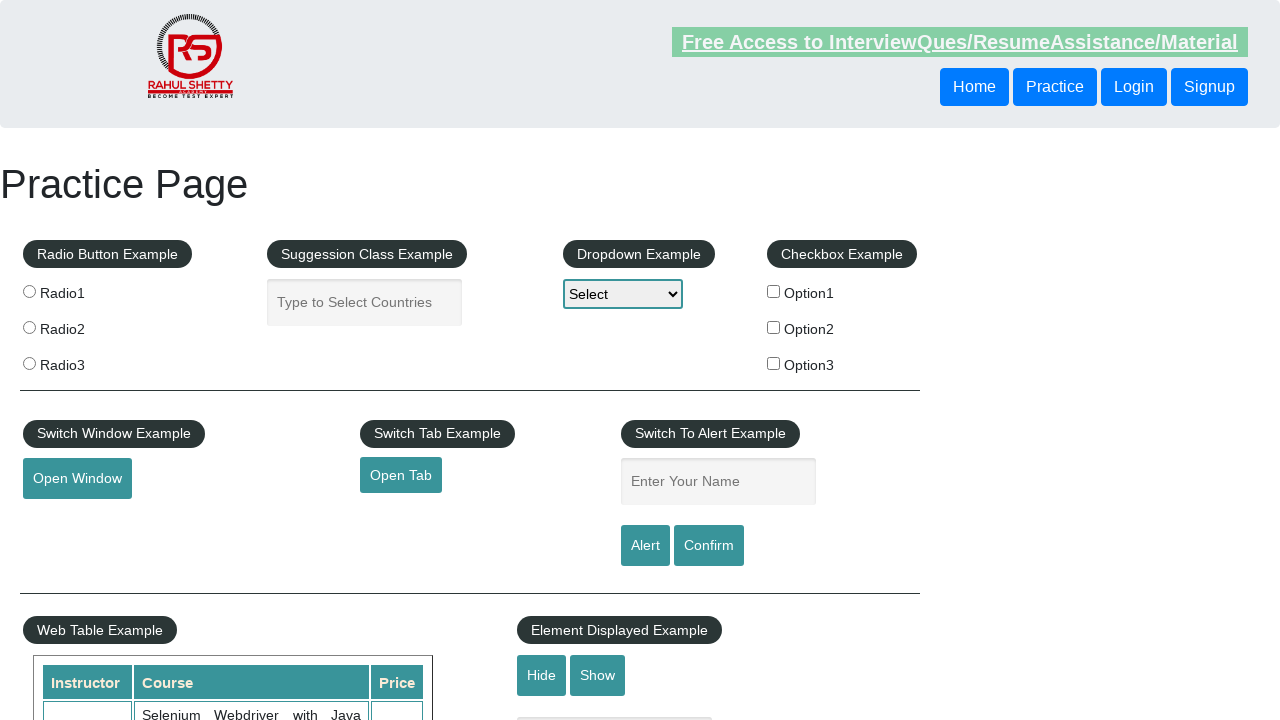

Waited for dropdown element to be visible
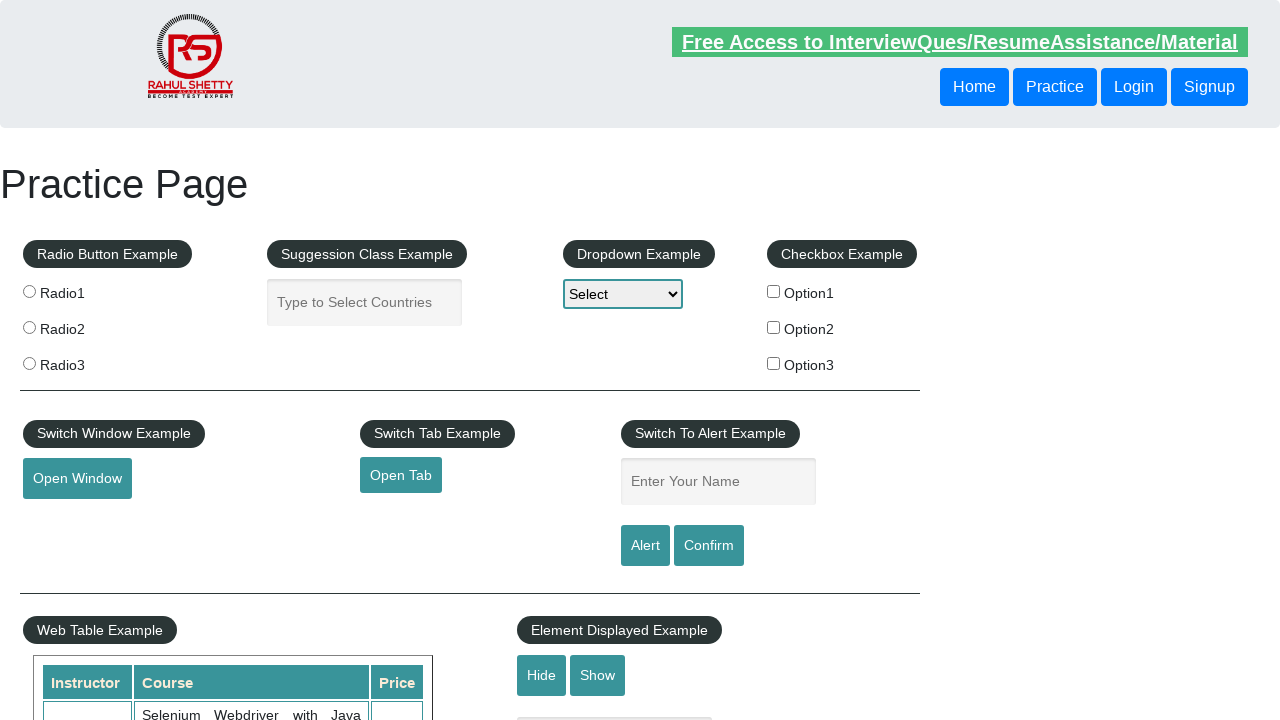

Selected the second option (Option2) from static dropdown by index on #dropdown-class-example
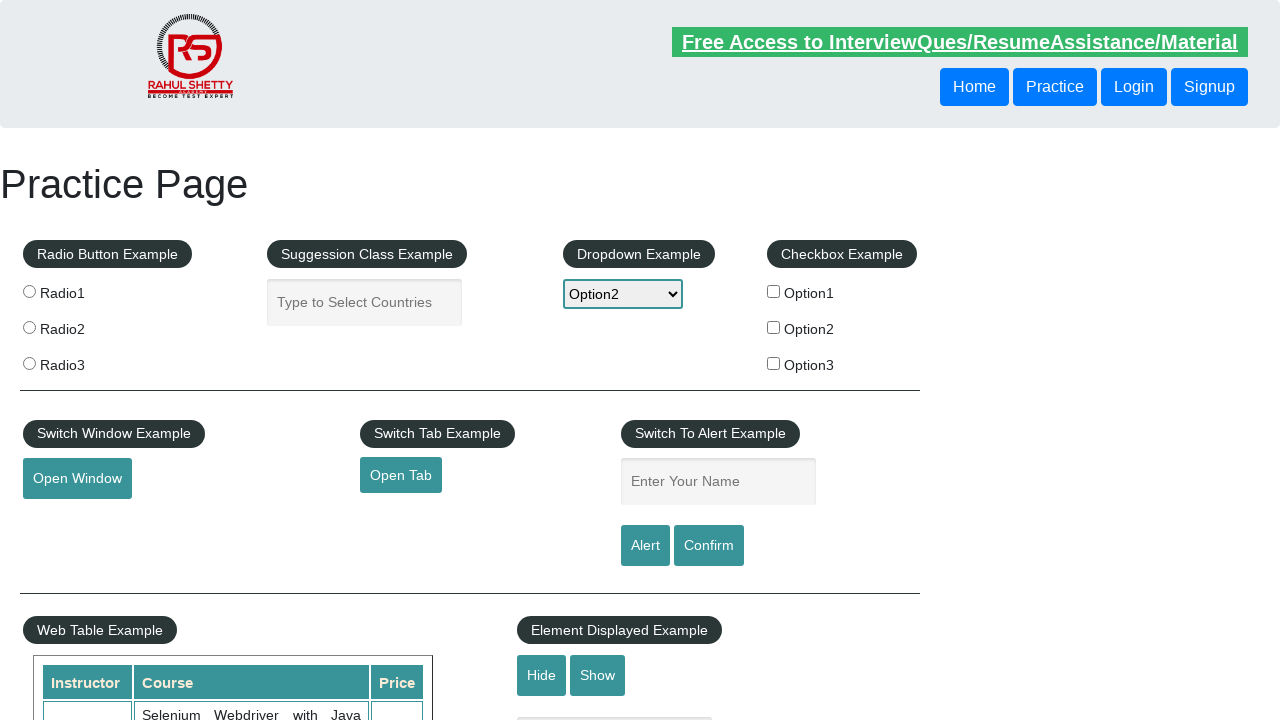

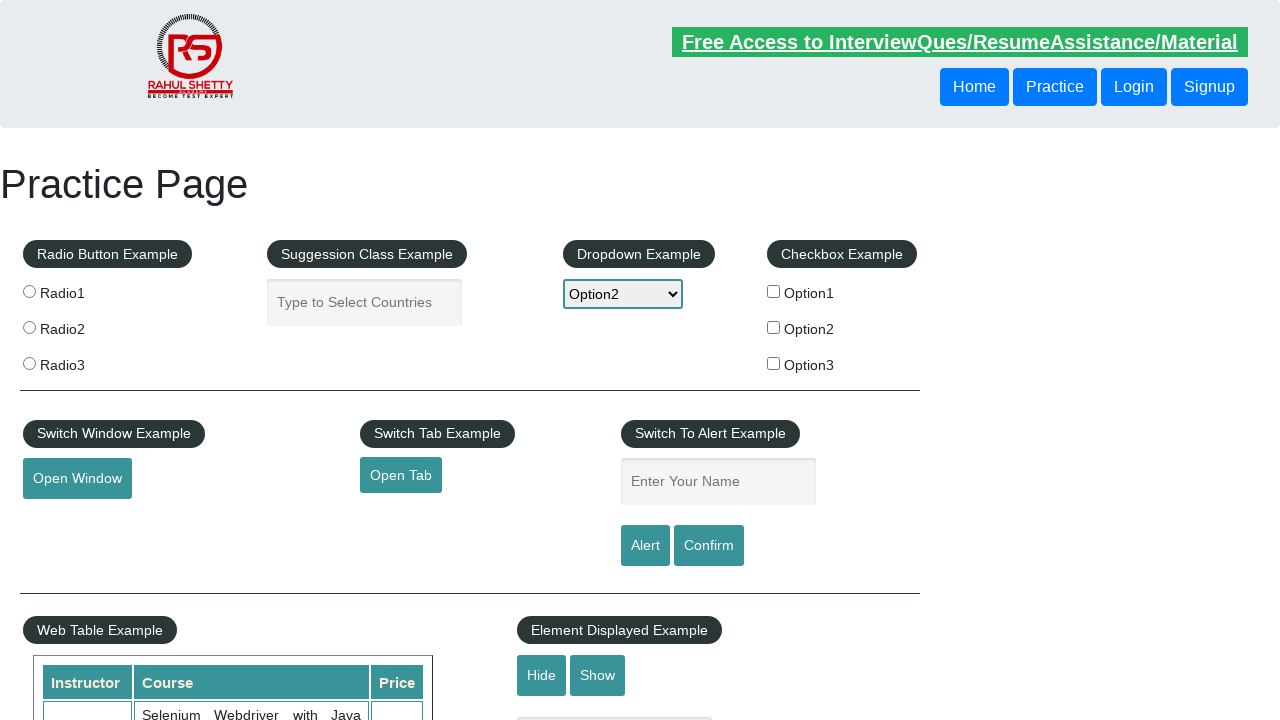